Tests the complete purchase flow by navigating to cart, filling out order form with customer and payment details, and completing the purchase

Starting URL: https://www.demoblaze.com/

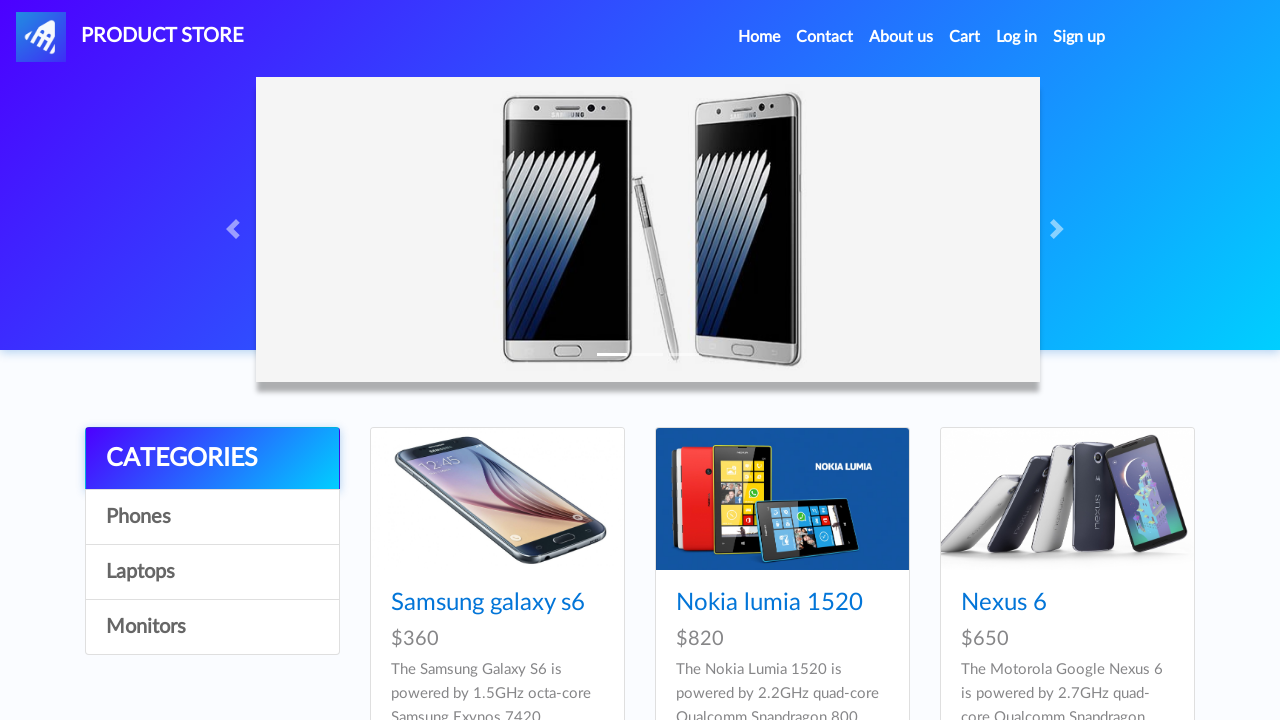

Clicked the Cart link to navigate to cart page at (965, 37) on internal:role=link[name="Cart"i]
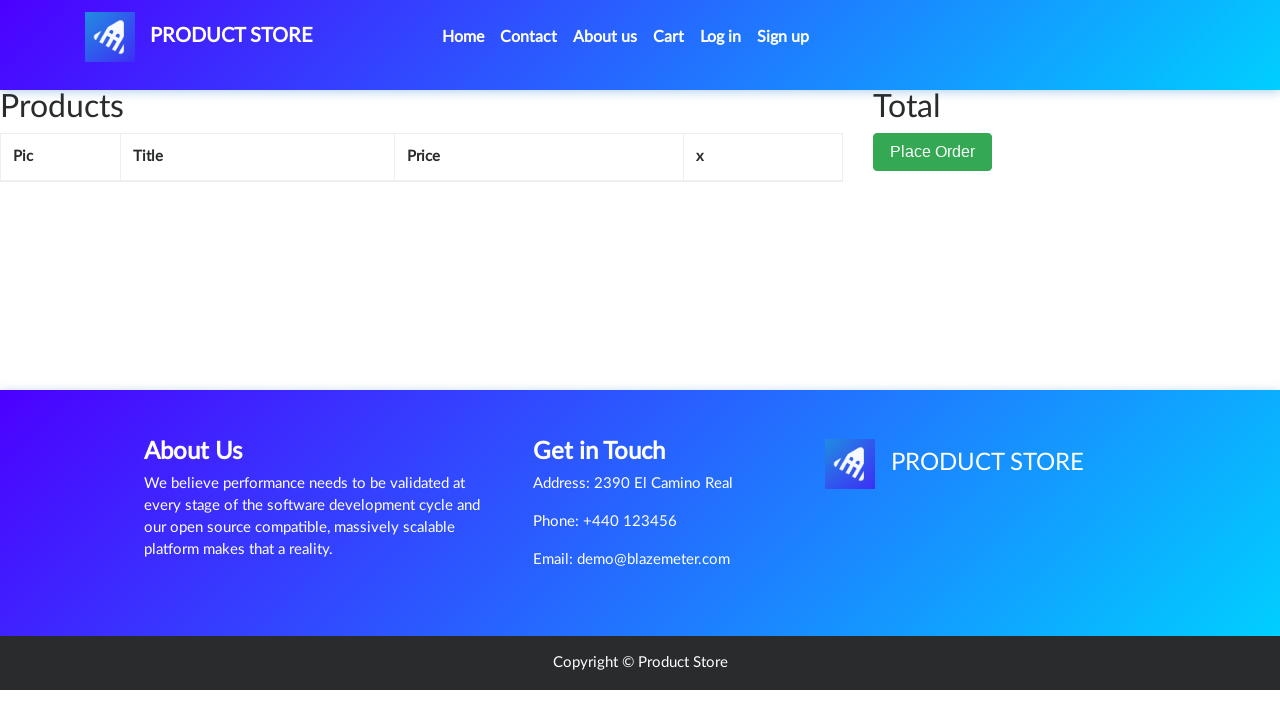

Clicked the 'Place Order' button to open order form at (933, 152) on internal:role=button[name="Place Order"i]
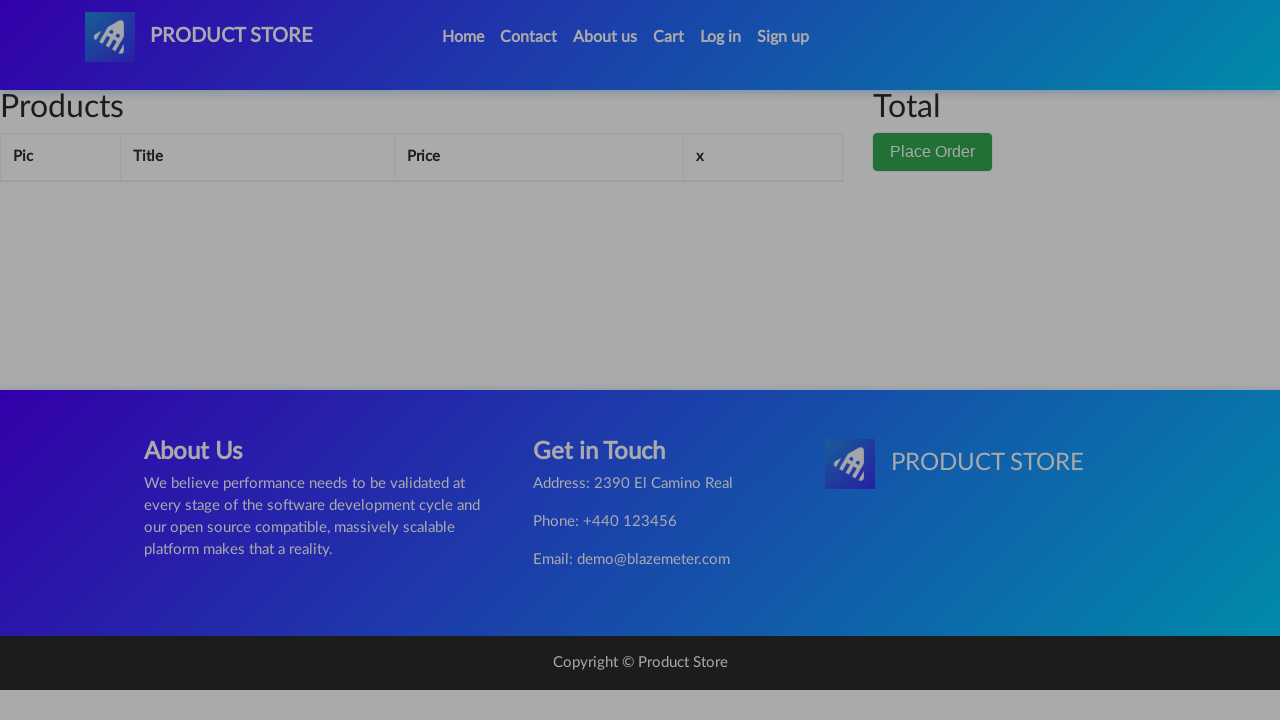

Entered customer name 'Test Name' in the order form on internal:label="Total:"i
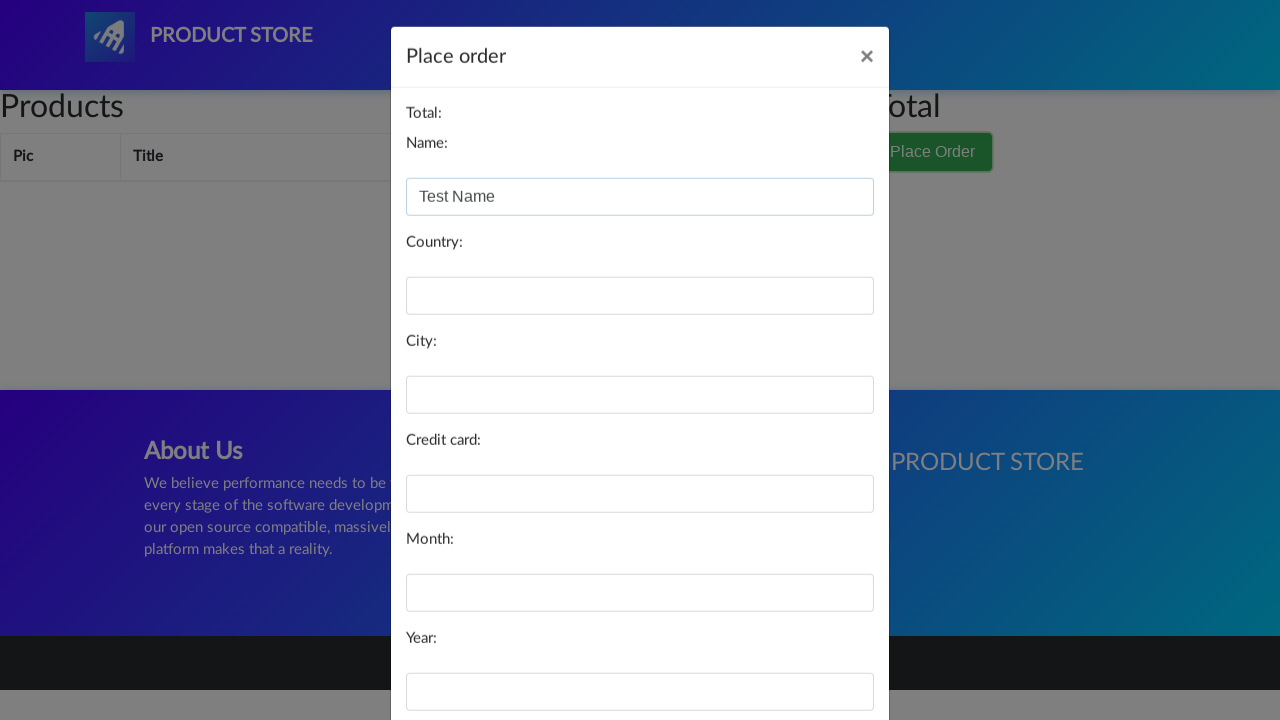

Entered country 'Test Country' in the order form on internal:label="Country:"i
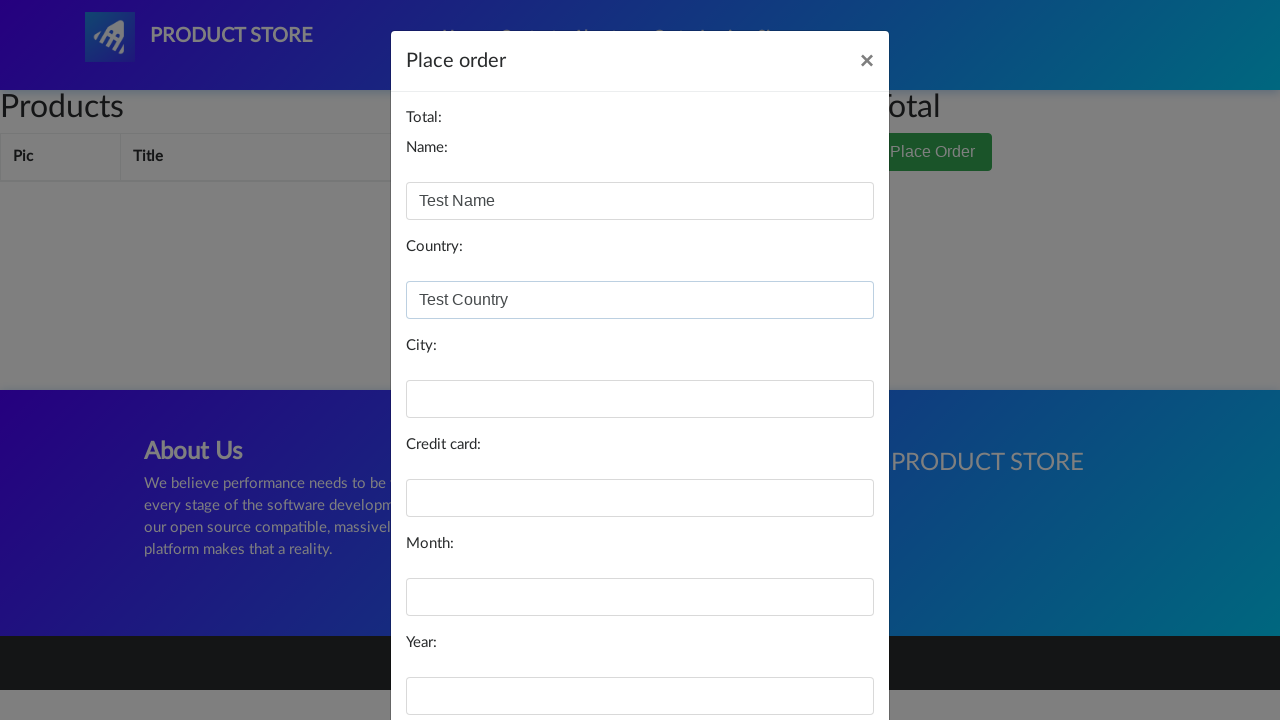

Entered city 'Test City' in the order form on internal:label="City:"i
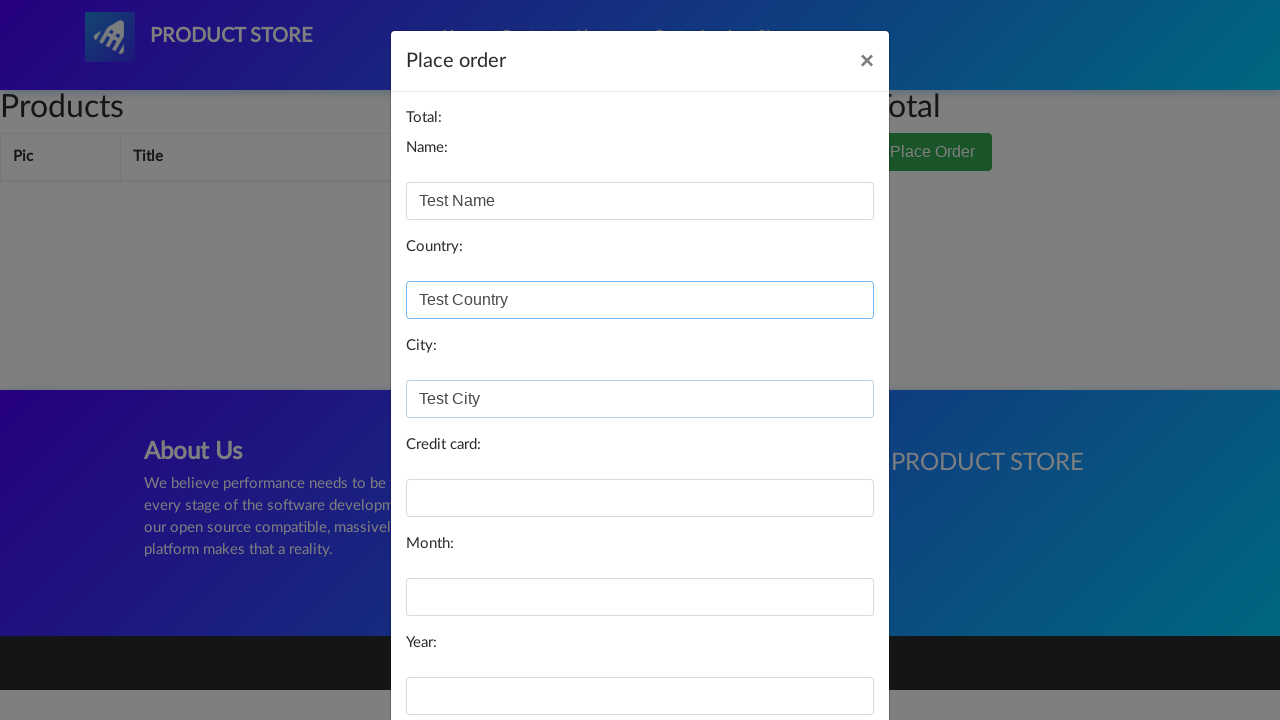

Entered credit card number '123456789' in the order form on internal:label="Credit card:"i
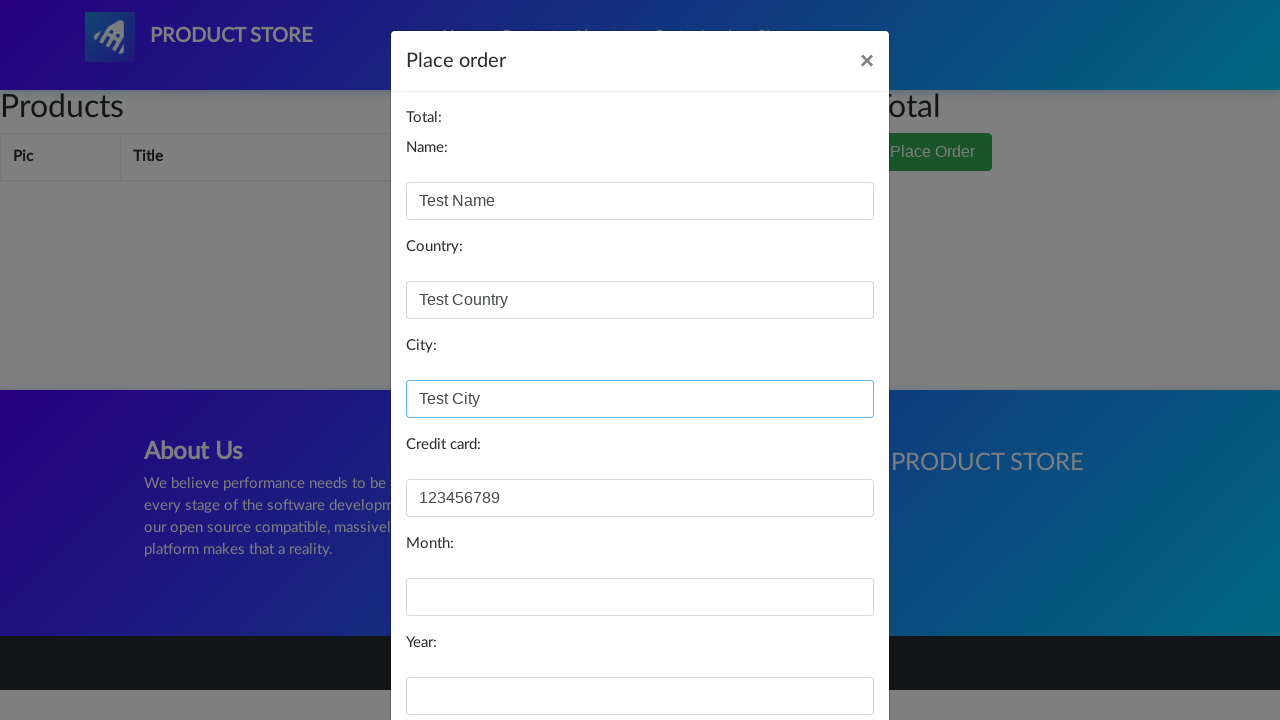

Entered payment month 'July' in the order form on internal:label="Month:"i
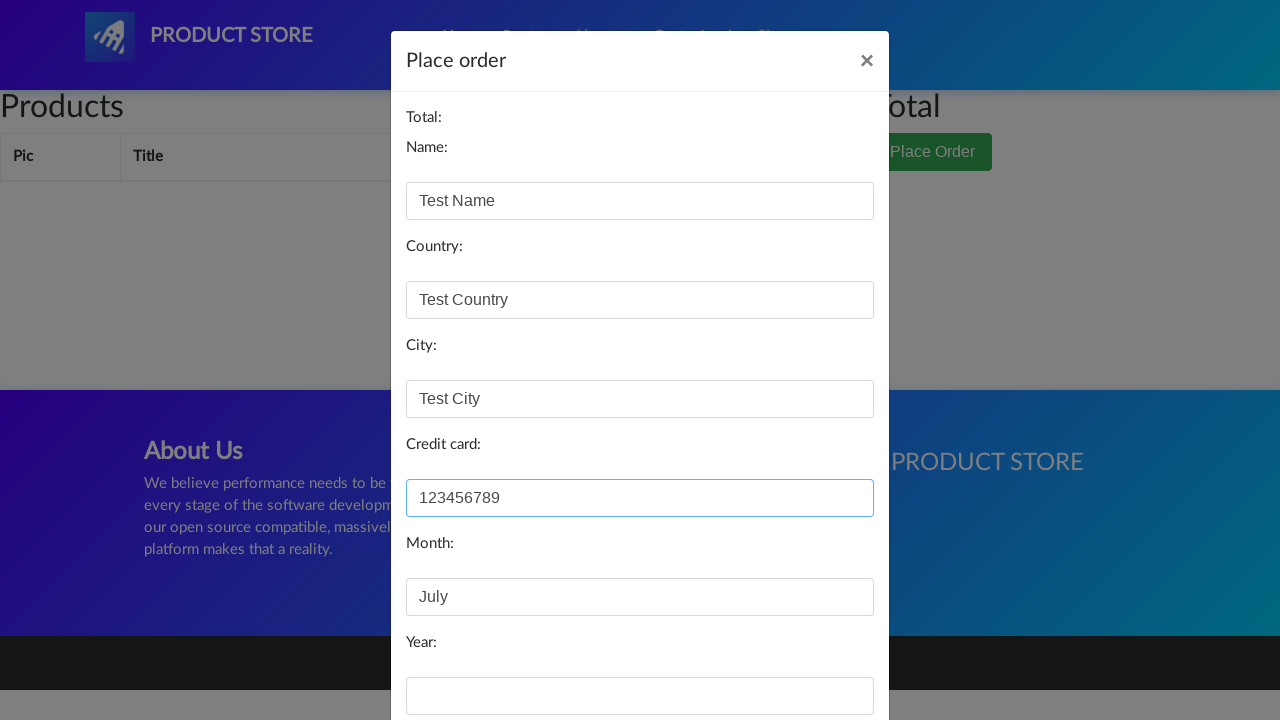

Entered payment year '2026' in the order form on internal:label="Year:"i
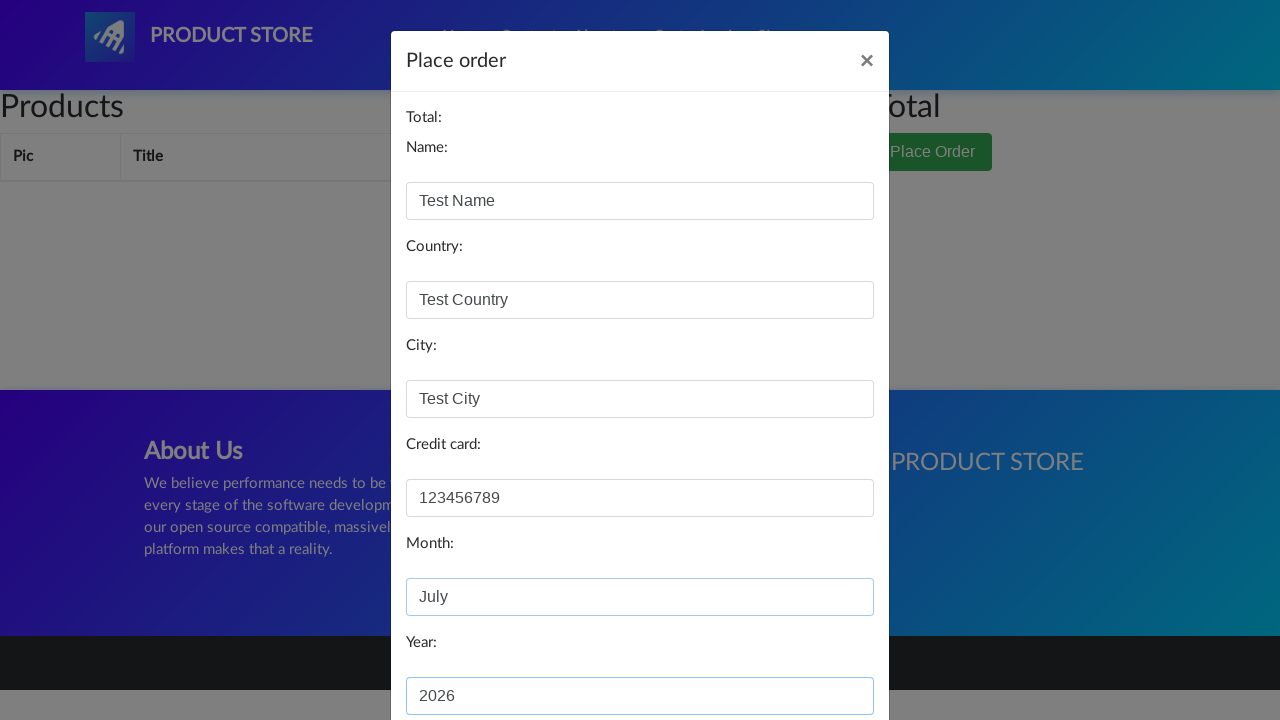

Clicked the 'Purchase' button to complete the order at (823, 655) on internal:role=button[name="Purchase"i]
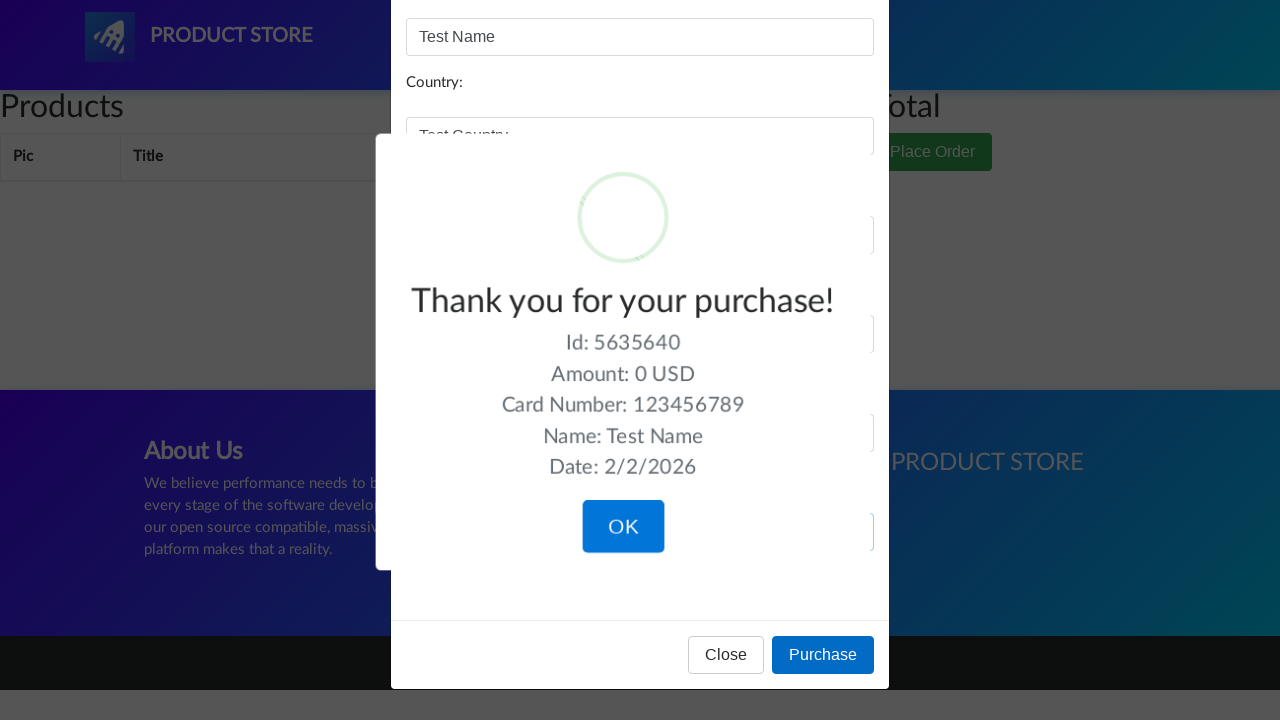

Purchase confirmation message 'Thank you for your purchase!' appeared successfully
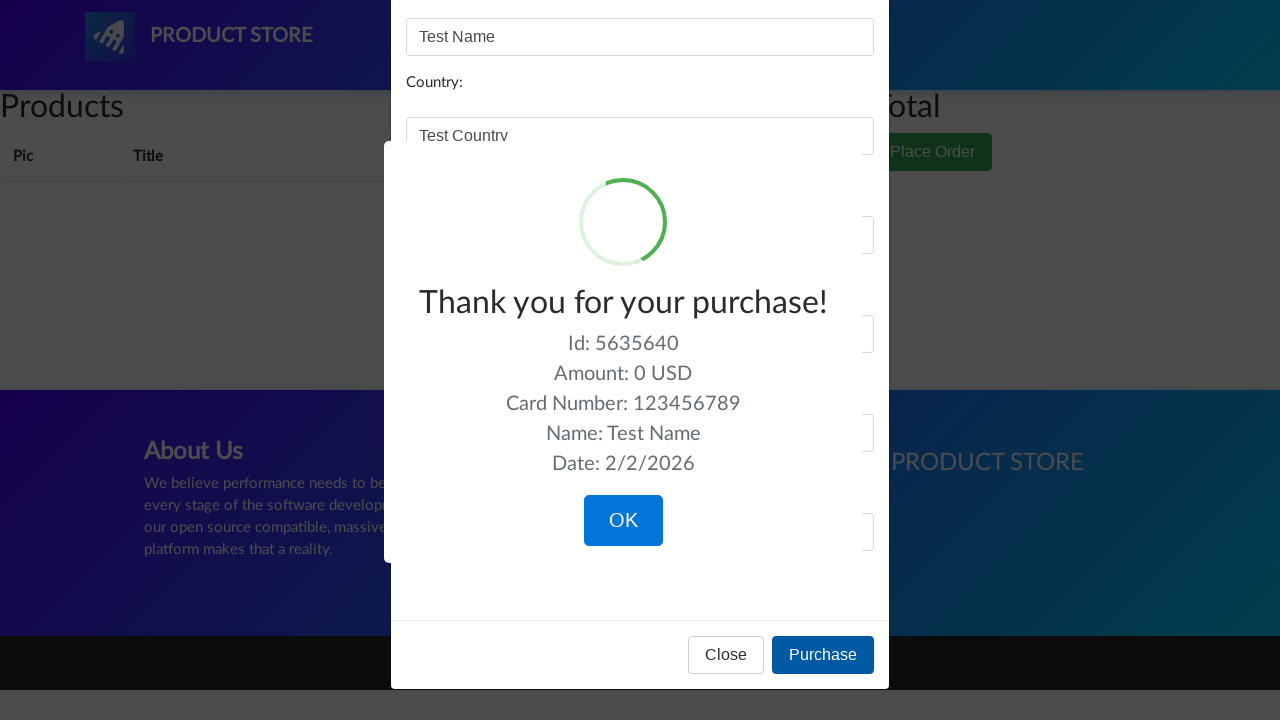

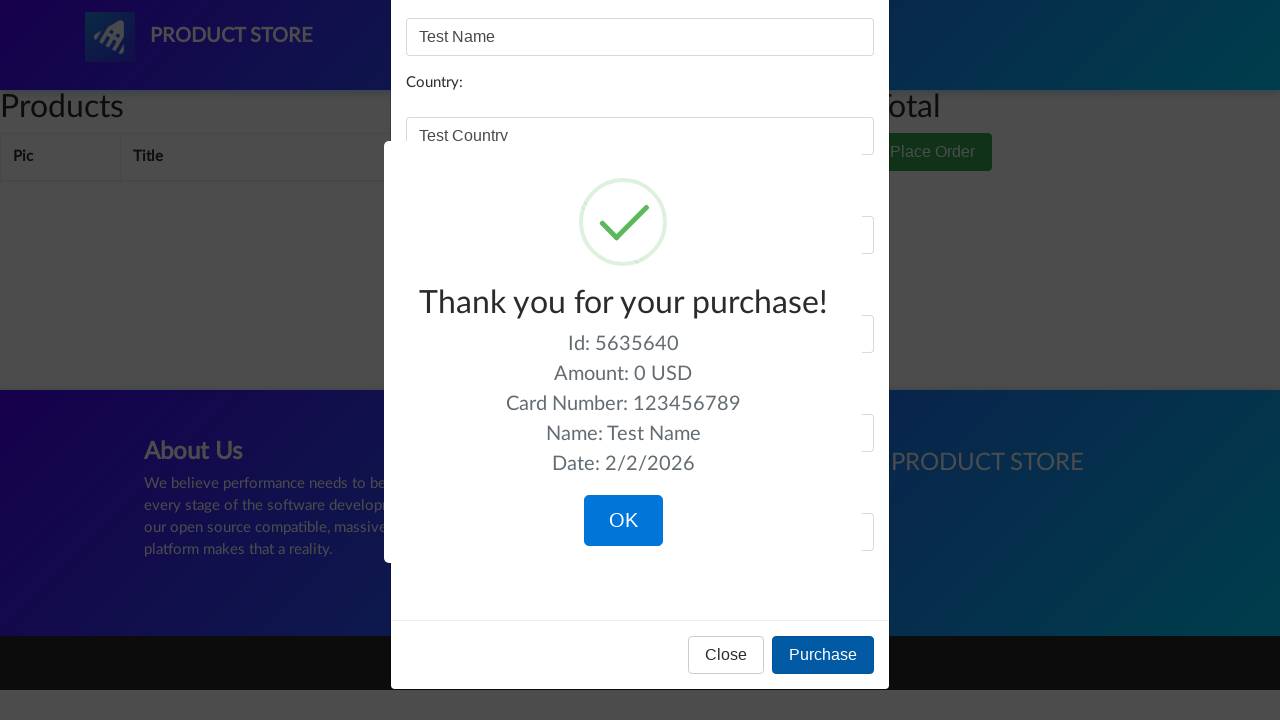